Tests scrolling functionality by navigating to W3Schools homepage and scrolling to the Canvas section heading using JavaScript scroll into view.

Starting URL: https://www.w3schools.com/

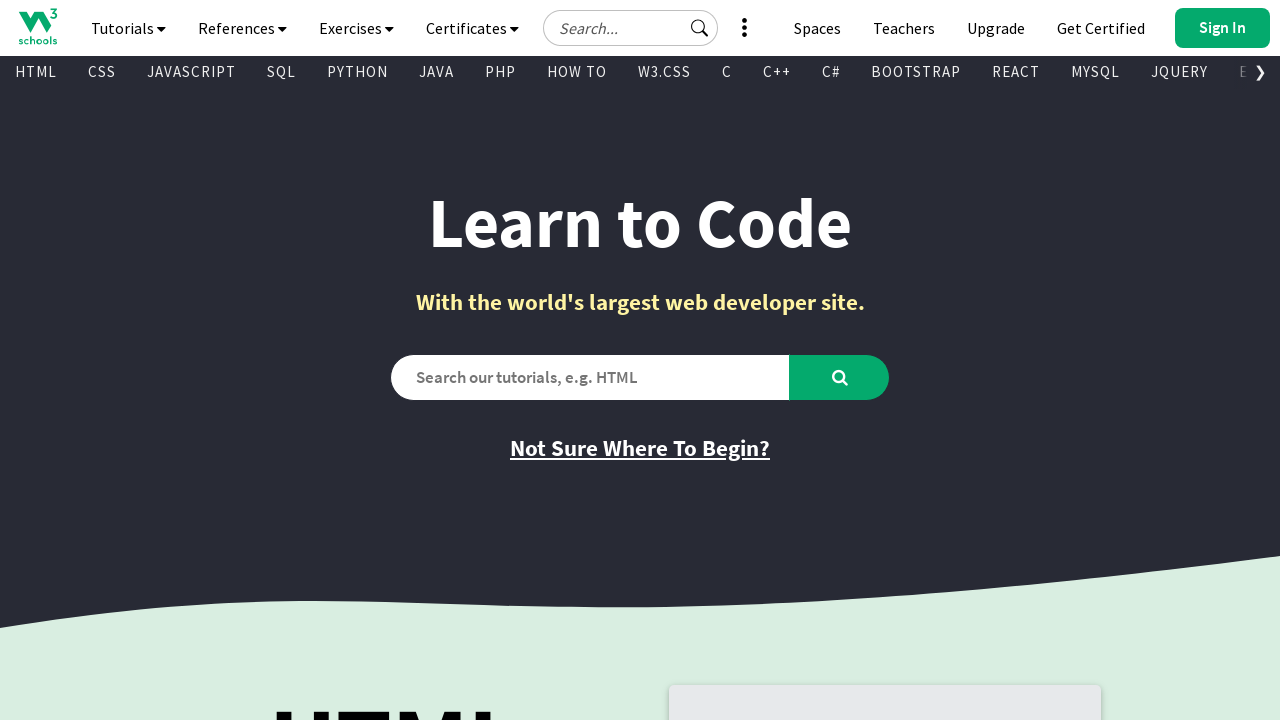

Waited for page to load (domcontentloaded state)
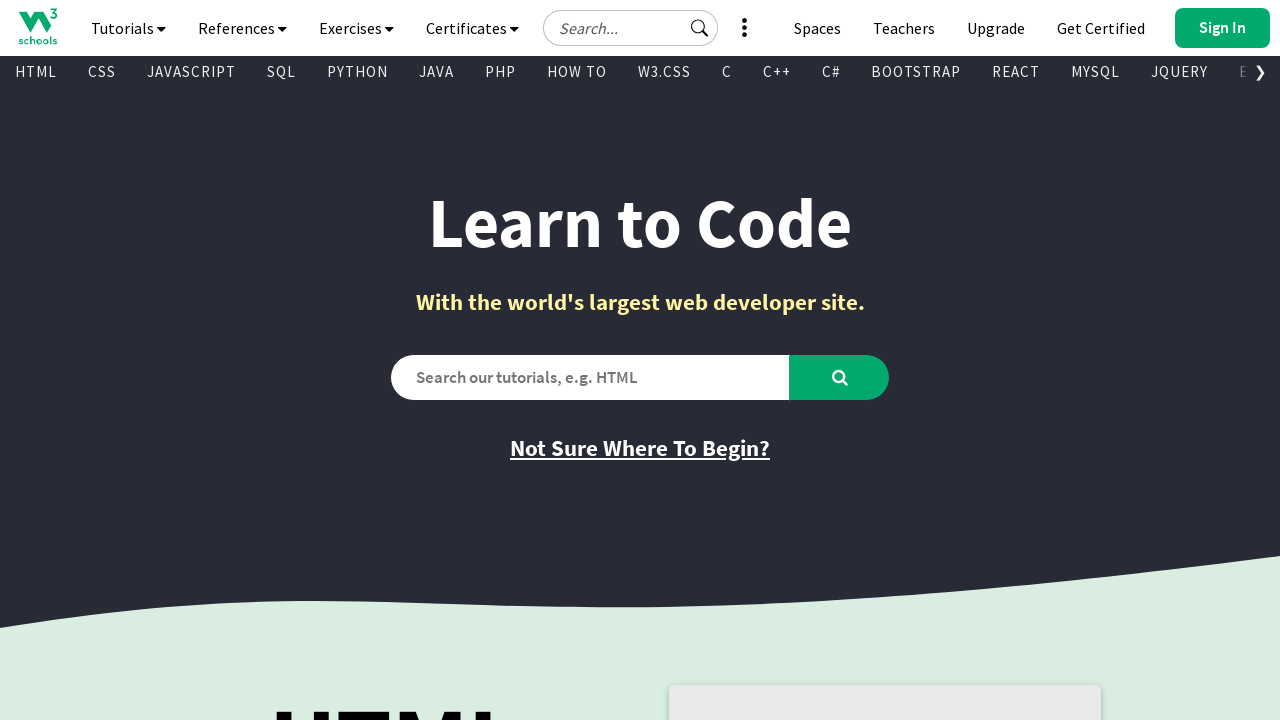

Located Canvas section heading element
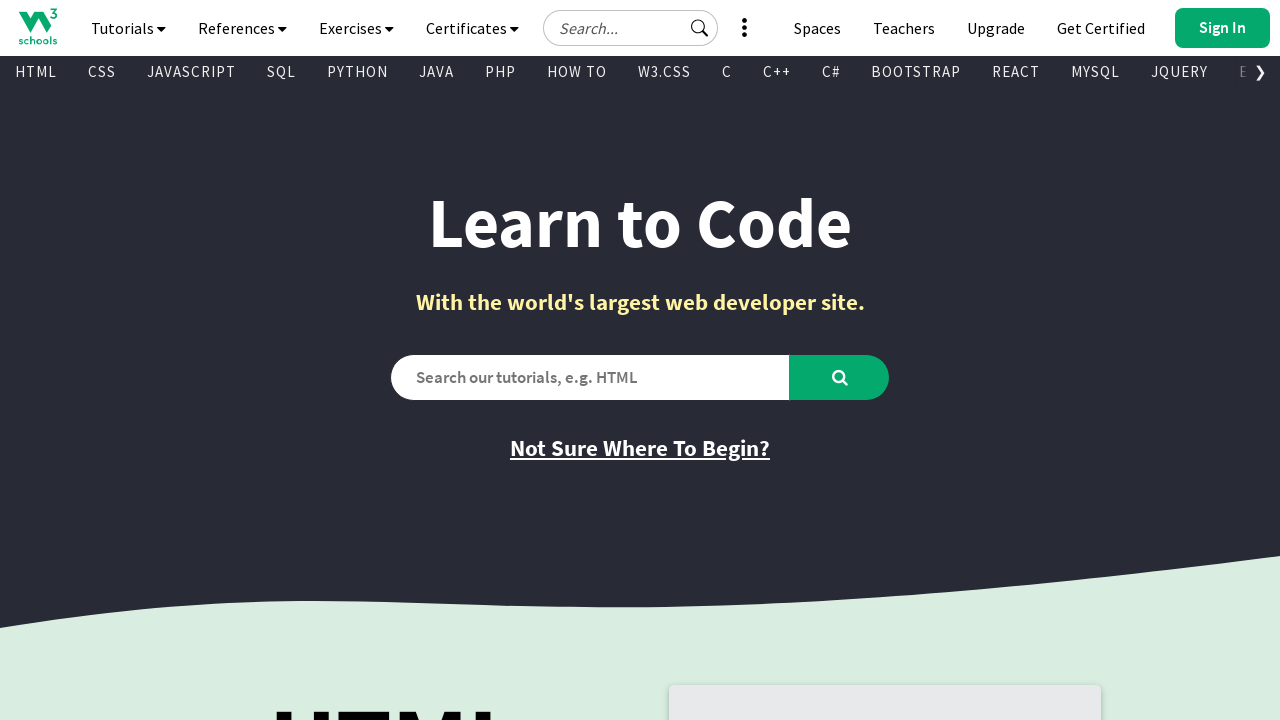

Scrolled Canvas section heading into view using JavaScript
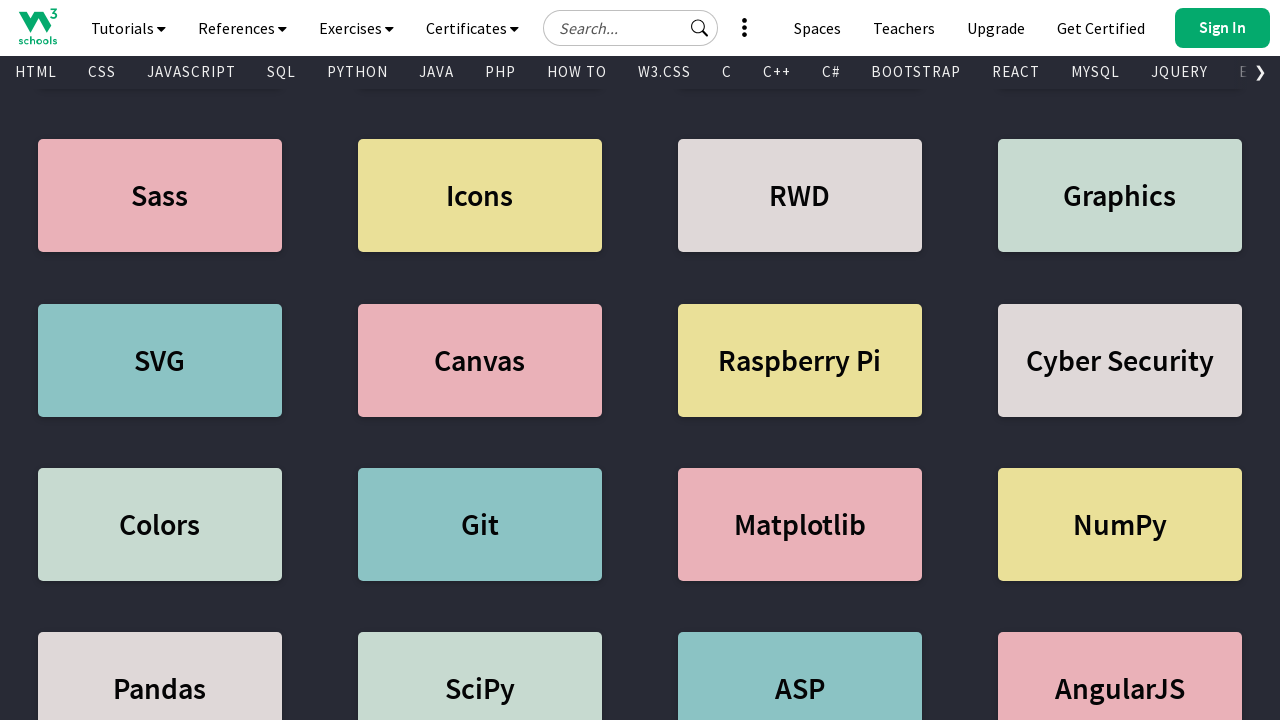

Waited 1 second for scroll animation to complete
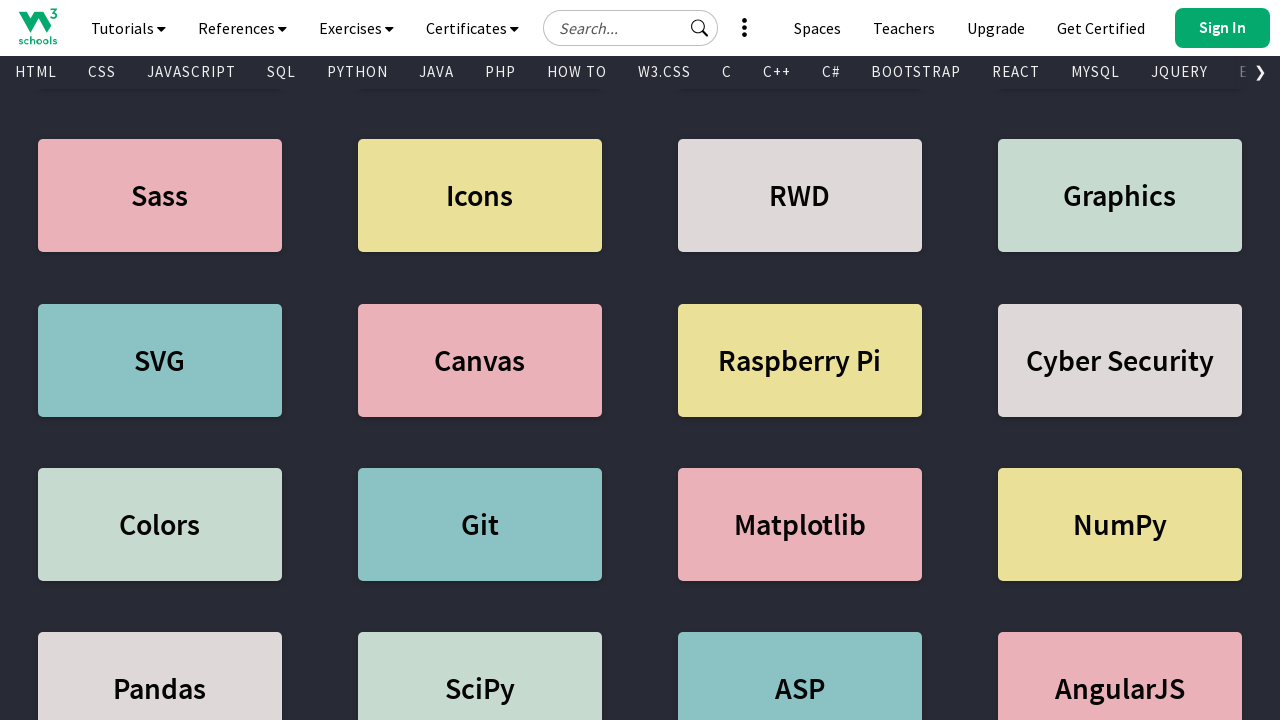

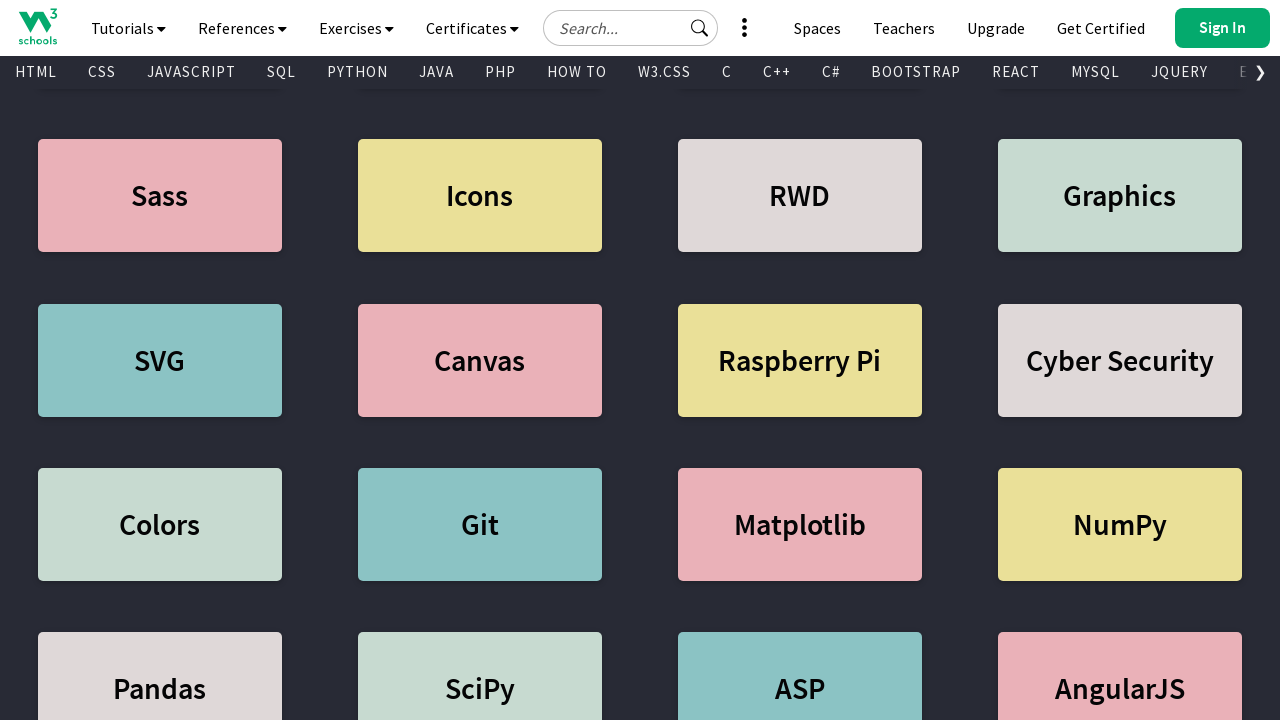